Tests the search functionality on Python.org by entering a search query and submitting the form

Starting URL: https://www.python.org/

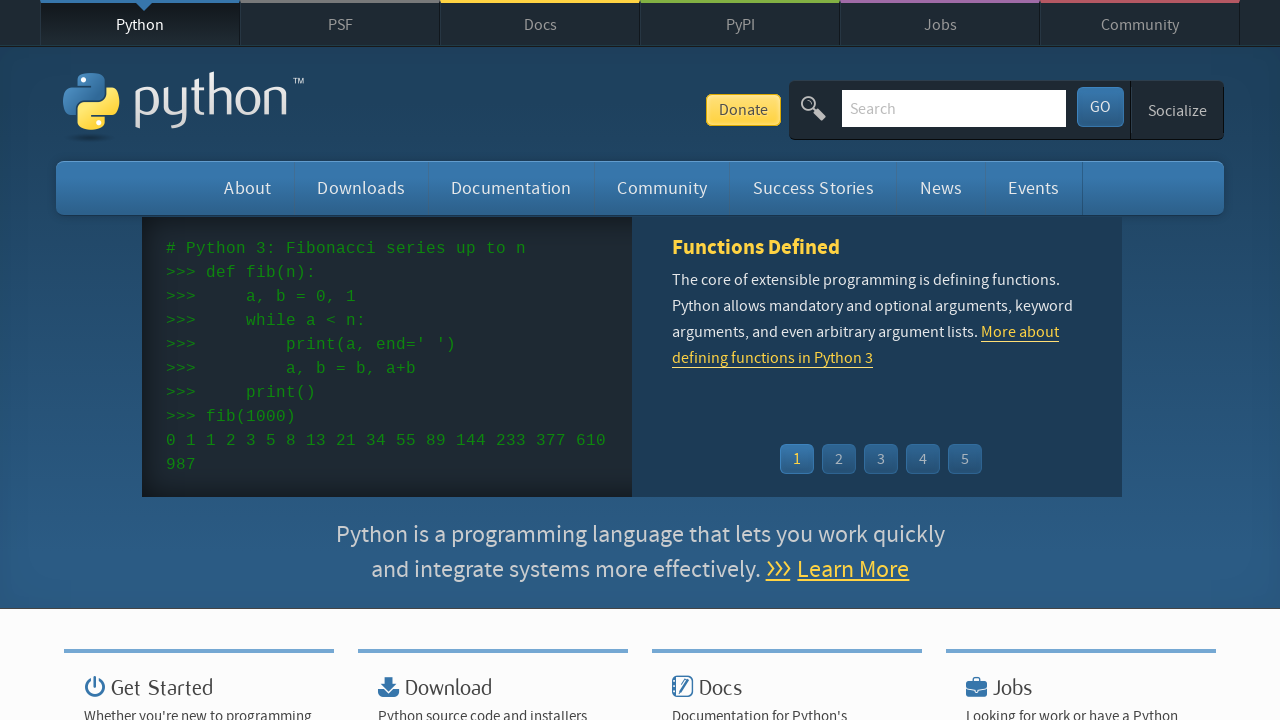

Filled search box with 'selenium' on input[name='q']
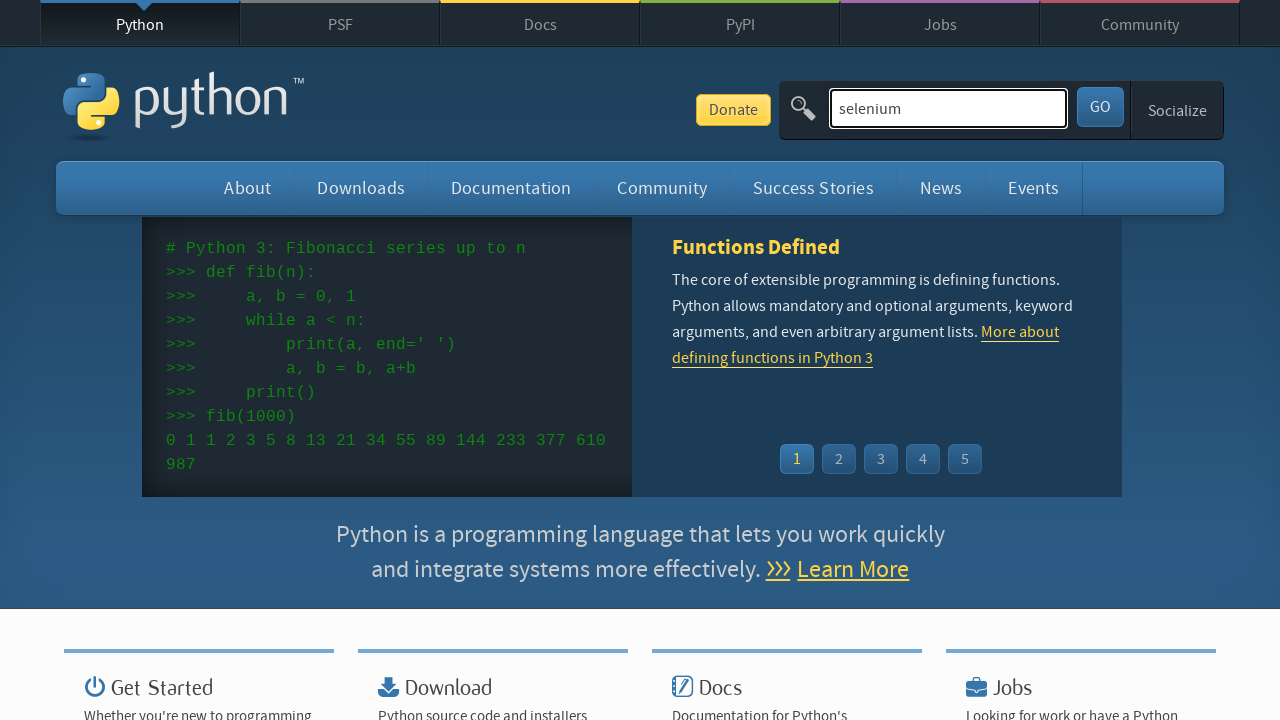

Pressed Enter to submit search form on input[name='q']
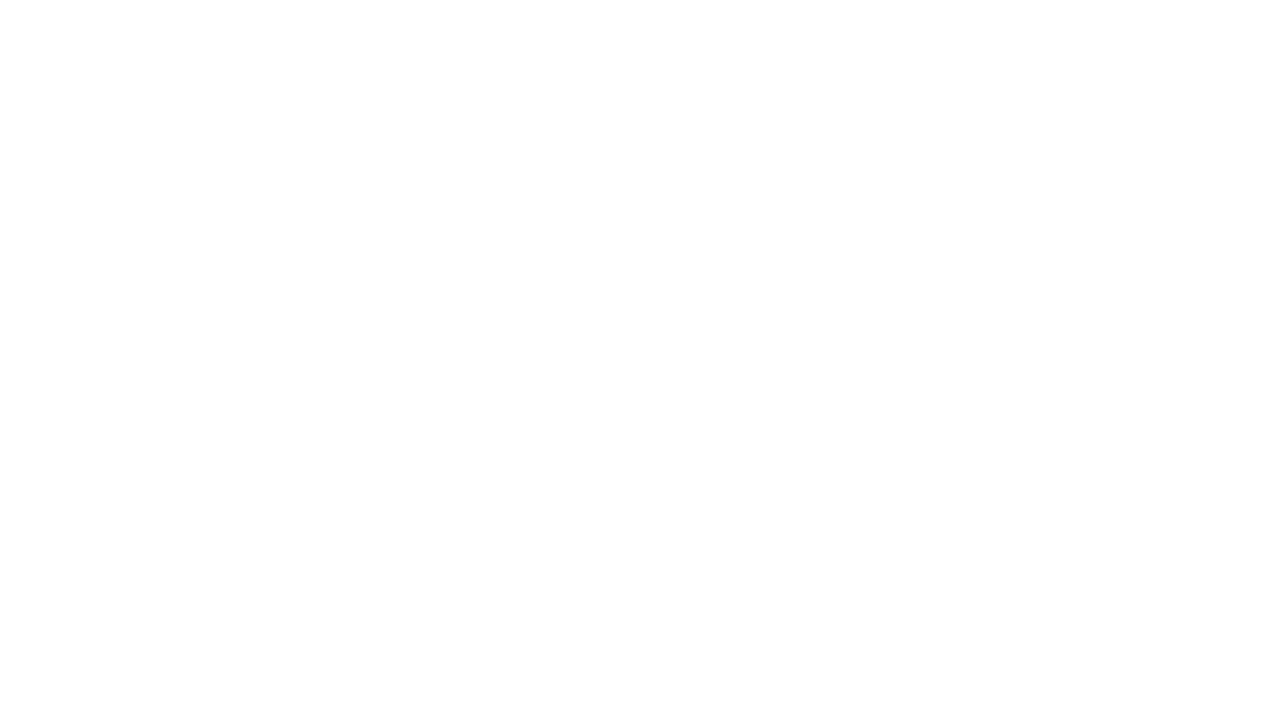

Search results loaded (networkidle)
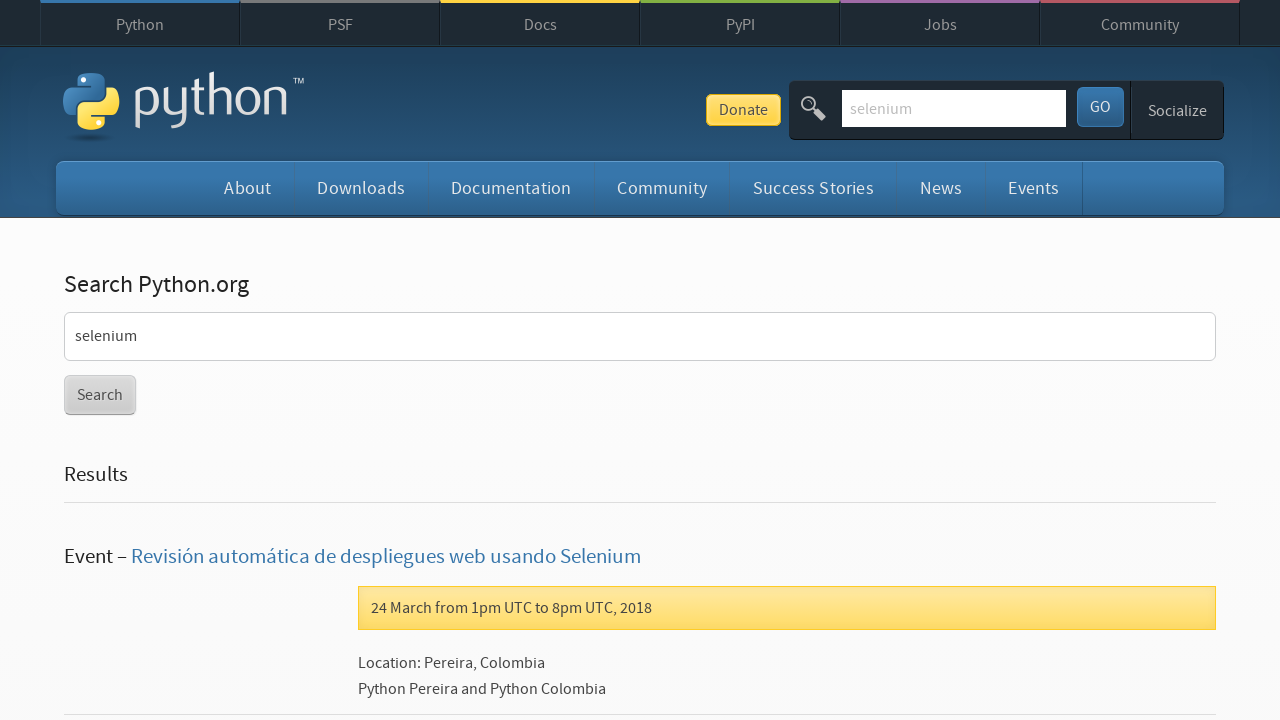

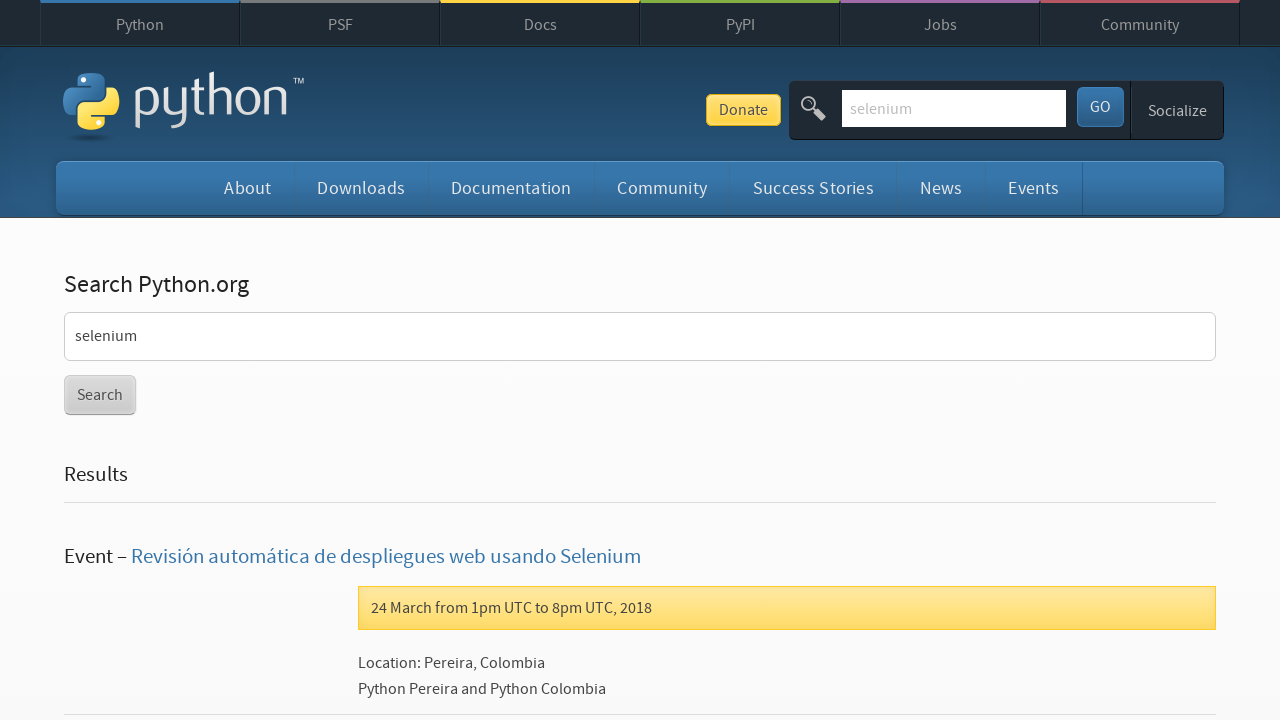